Tests window handling by clicking a link on the OrangeHRM demo page that opens a new browser window, then captures the window handles for both parent and child windows.

Starting URL: https://opensource-demo.orangehrmlive.com/web/index.php/auth/login

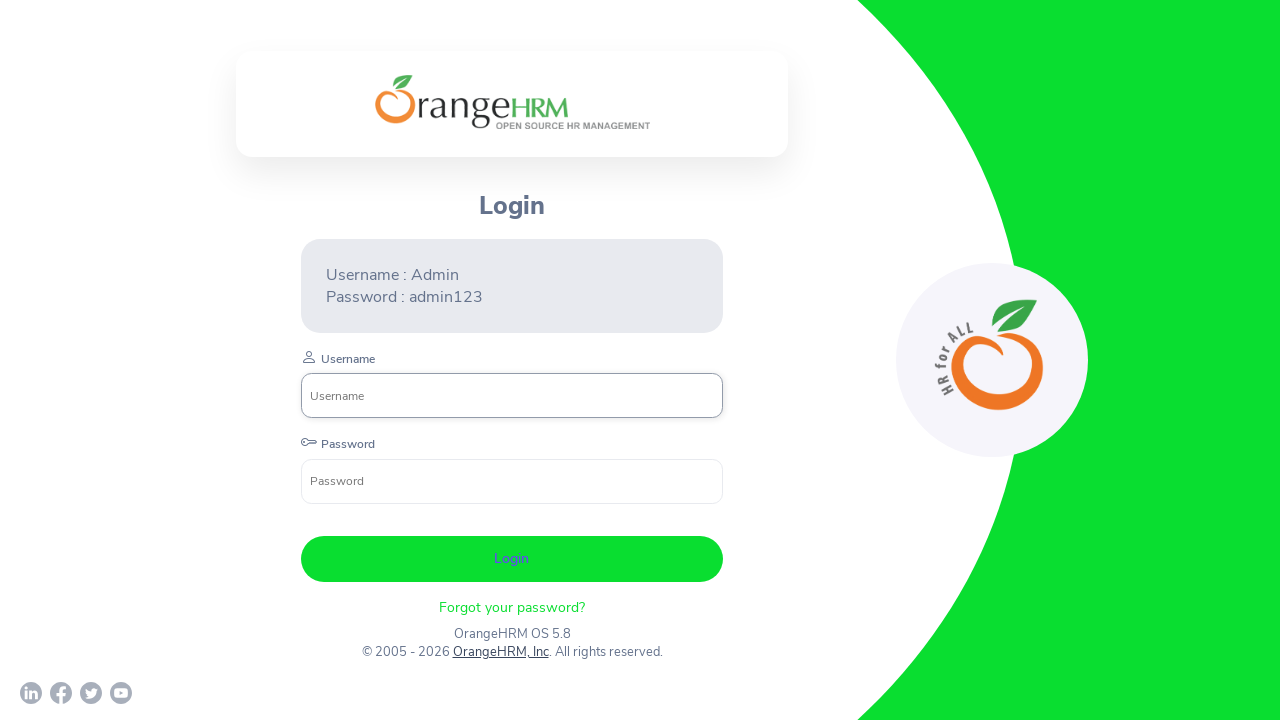

Waited for OrangeHRM login page to load
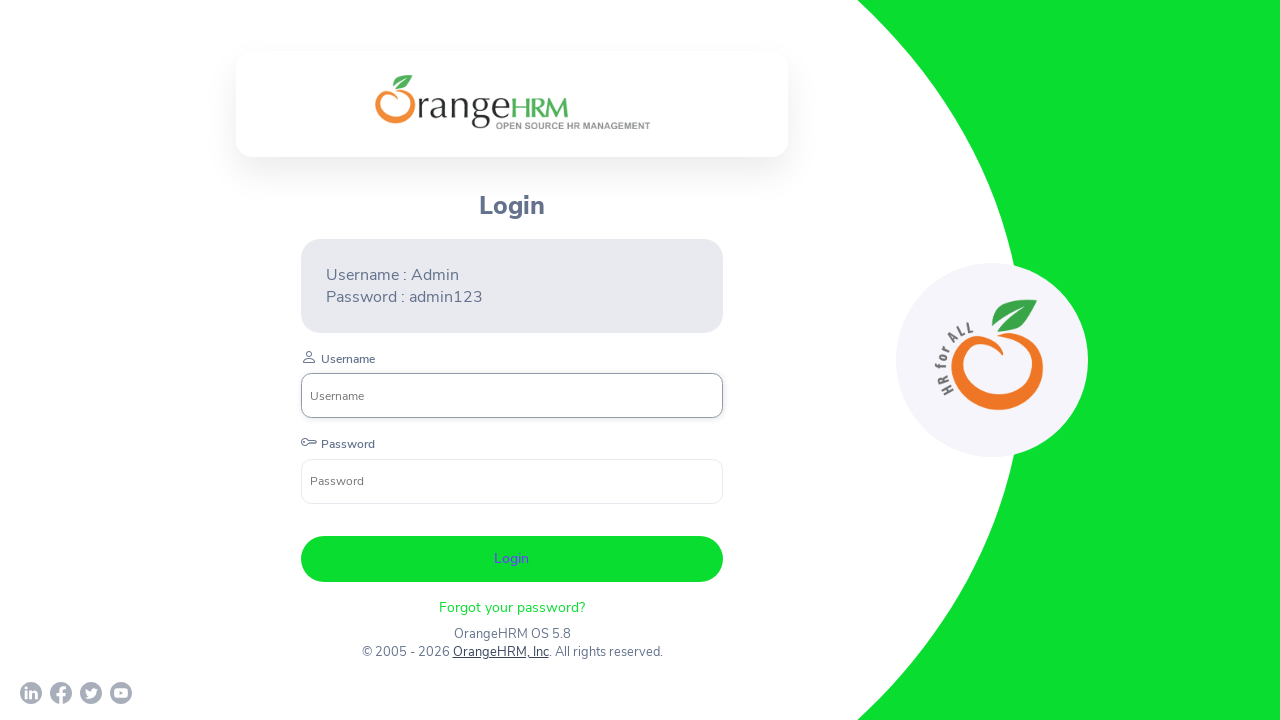

Clicked on OrangeHRM, Inc link to open new window at (500, 652) on xpath=//a[contains(text(),'OrangeHRM, Inc')]
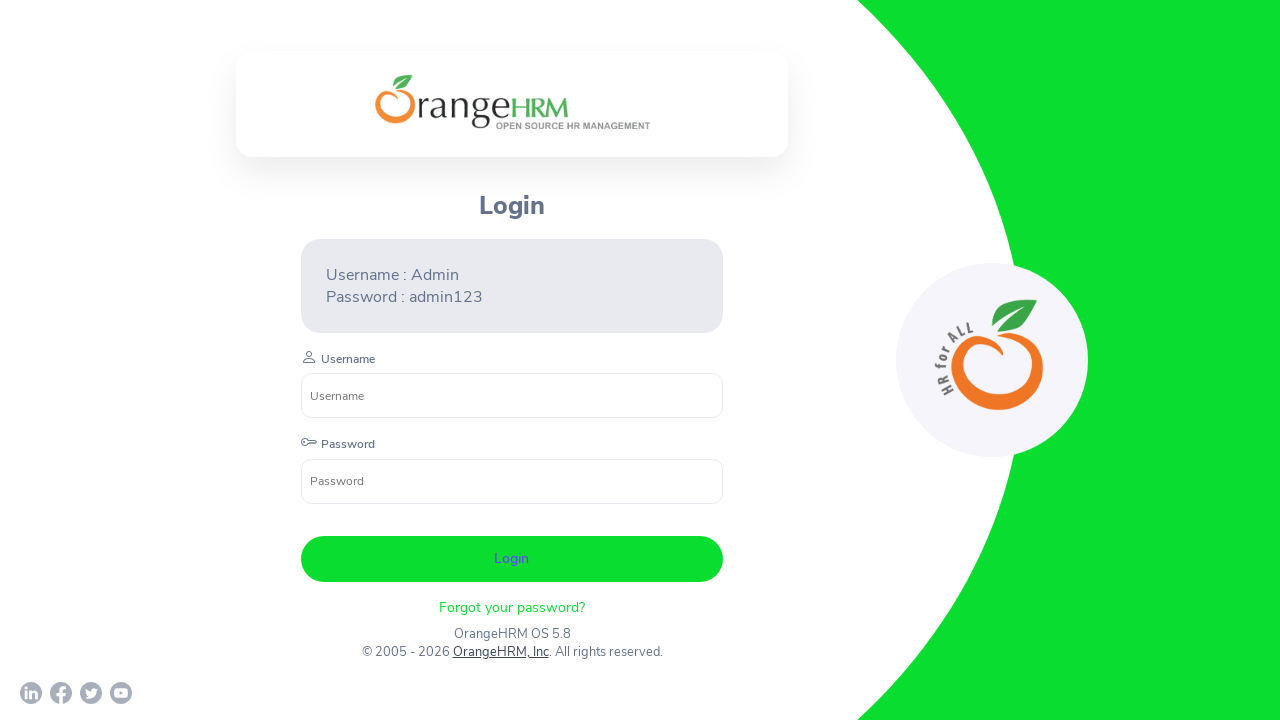

Captured new browser window (child page)
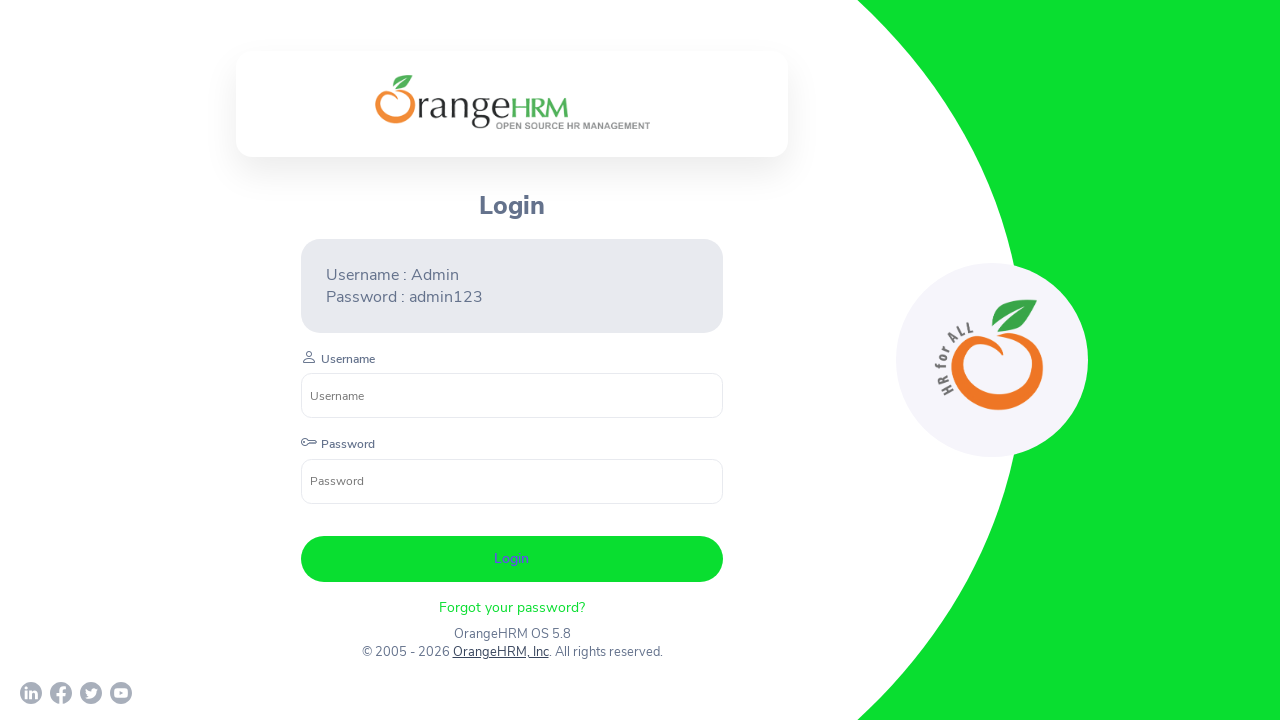

Waited for child page to load
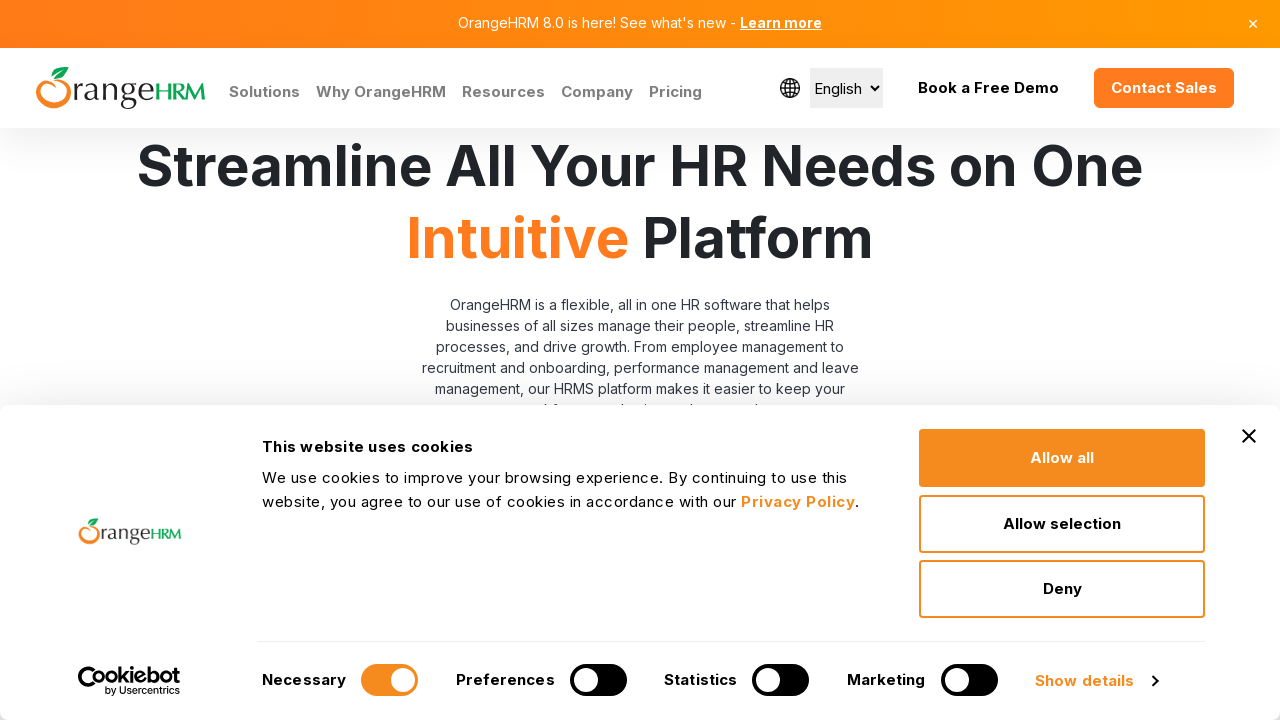

Retrieved all window handles from context
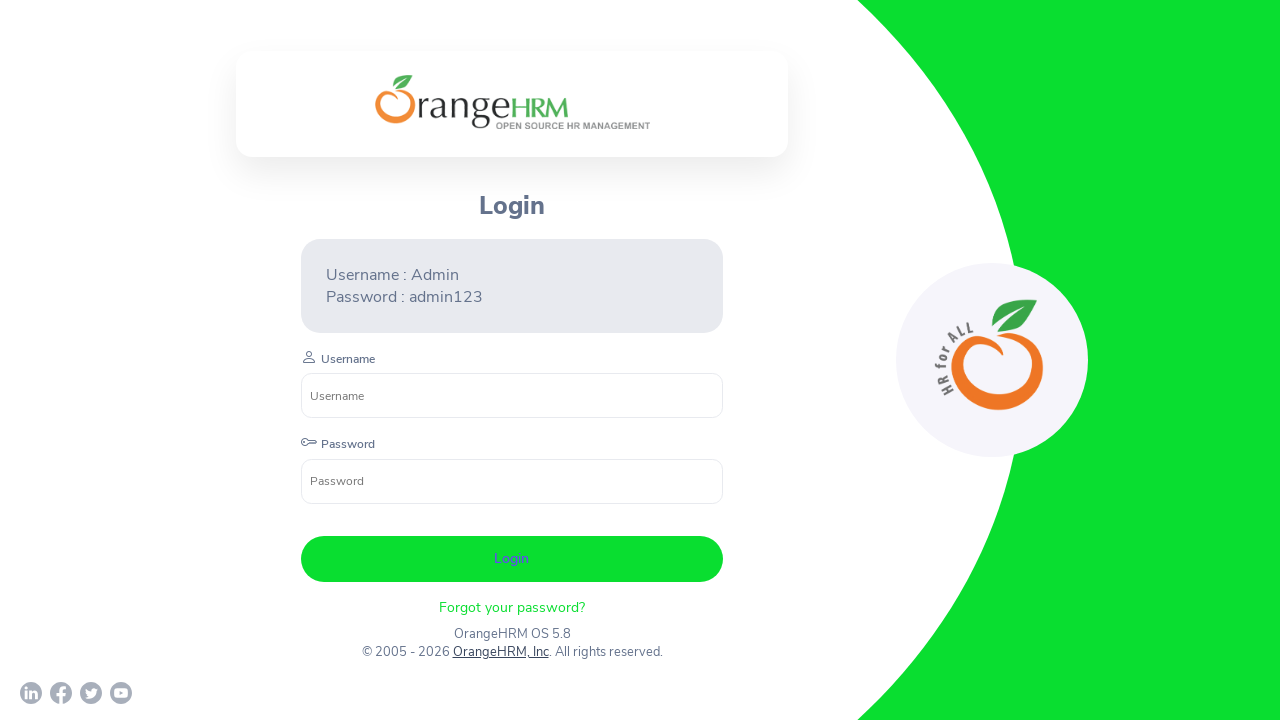

Verified window handles: 2 windows open, parent URL: https://opensource-demo.orangehrmlive.com/web/index.php/auth/login, child URL: https://www.orangehrm.com/
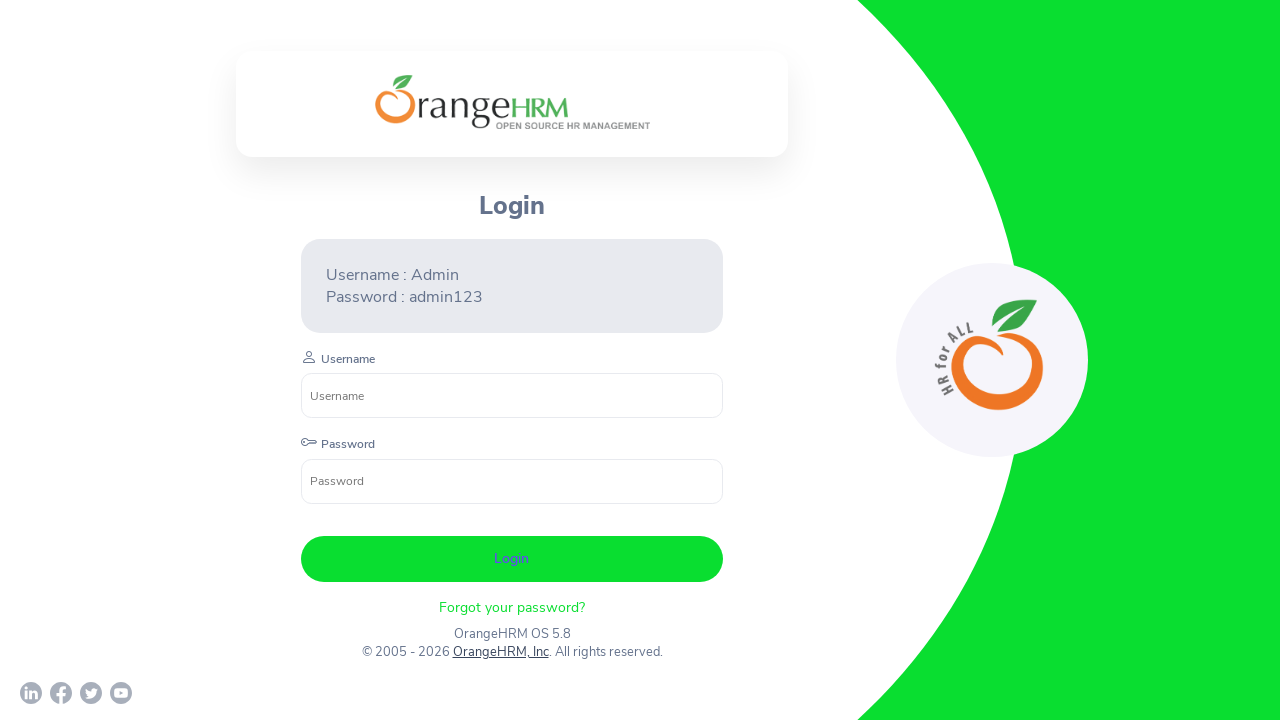

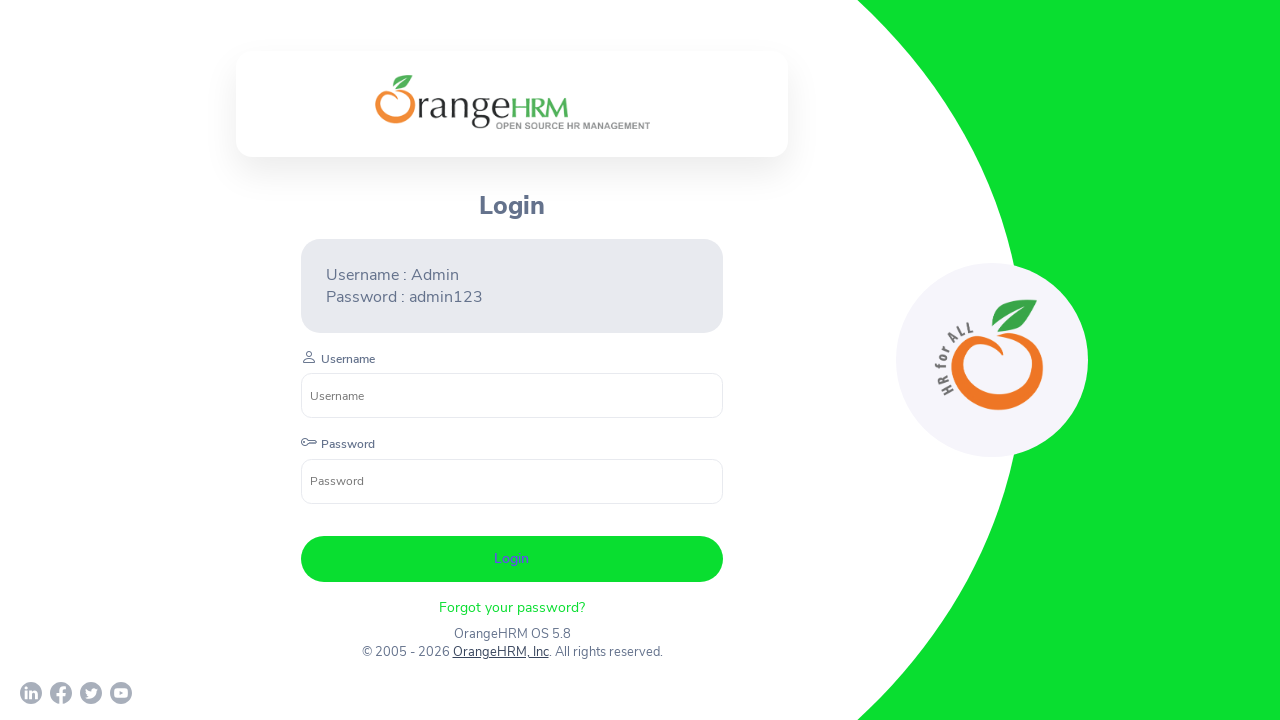